Tests valid zip code entry by entering a 5-digit zip code and verifying the next form field appears

Starting URL: https://www.sharelane.com

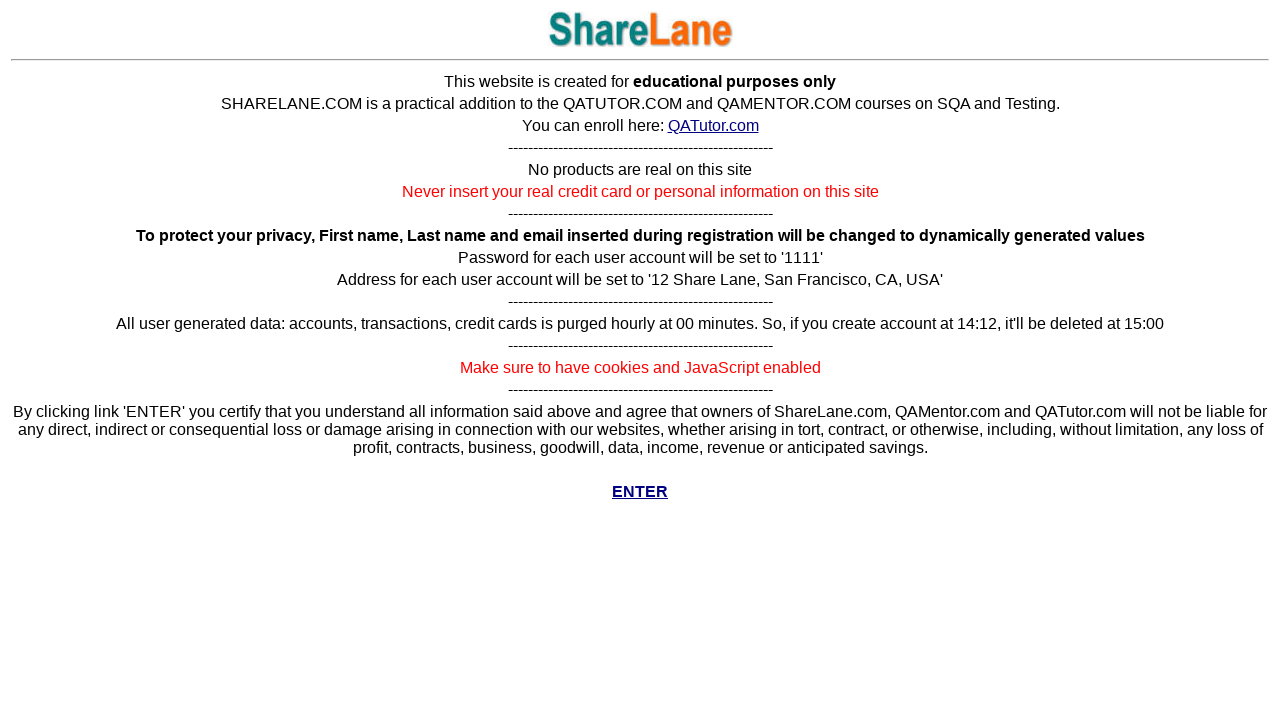

Clicked ENTER link at (640, 492) on xpath=//*[text()='ENTER']
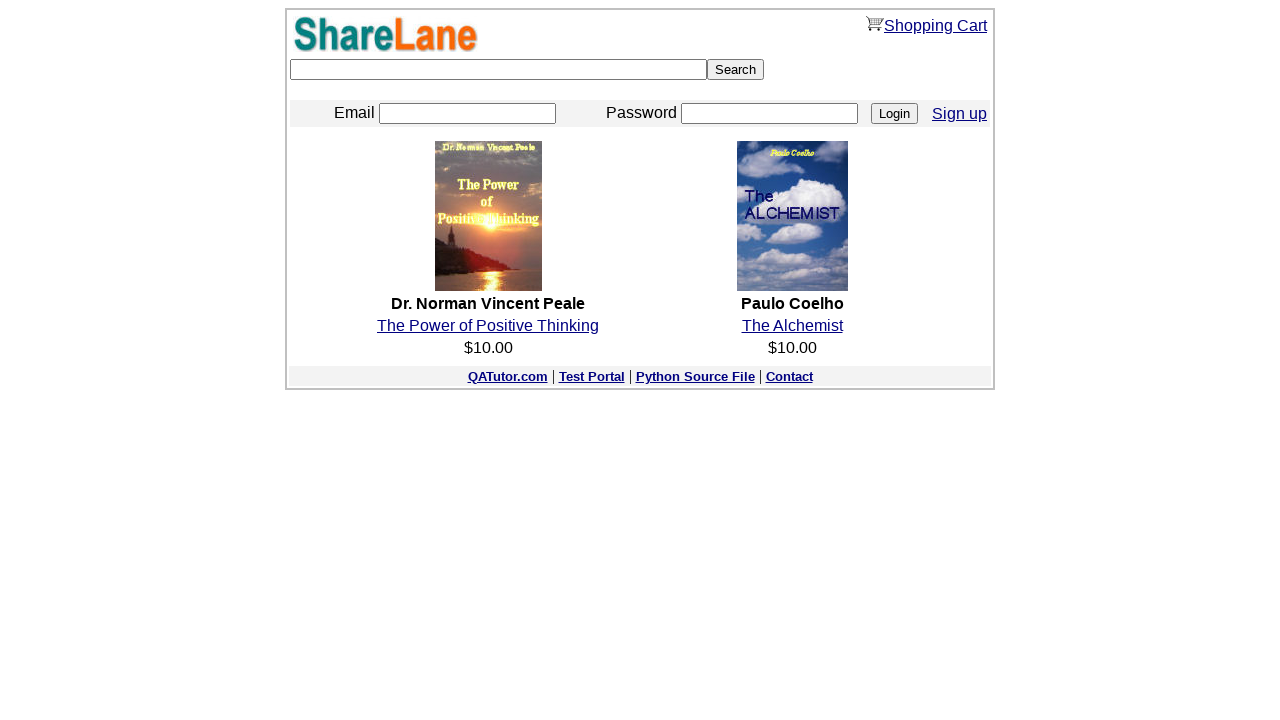

Navigated to registration form at https://www.sharelane.com/cgi-bin/register.py
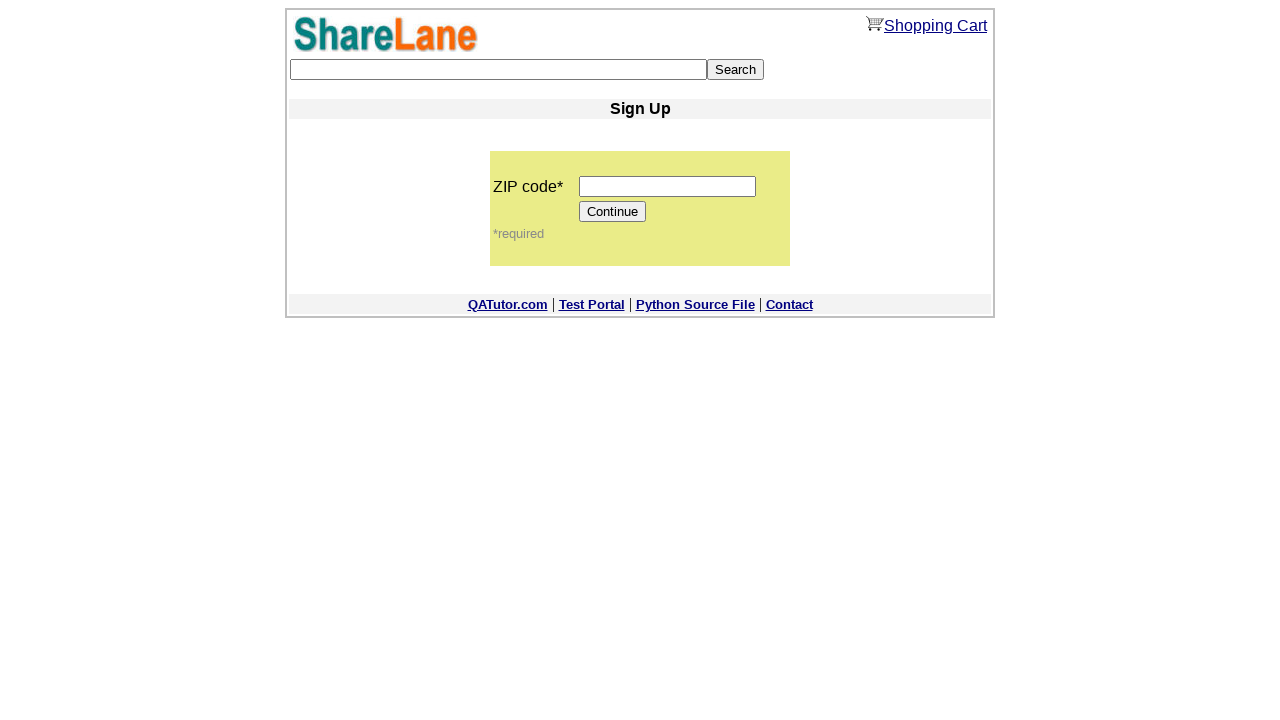

Filled zip code field with '11111' on input[name='zip_code']
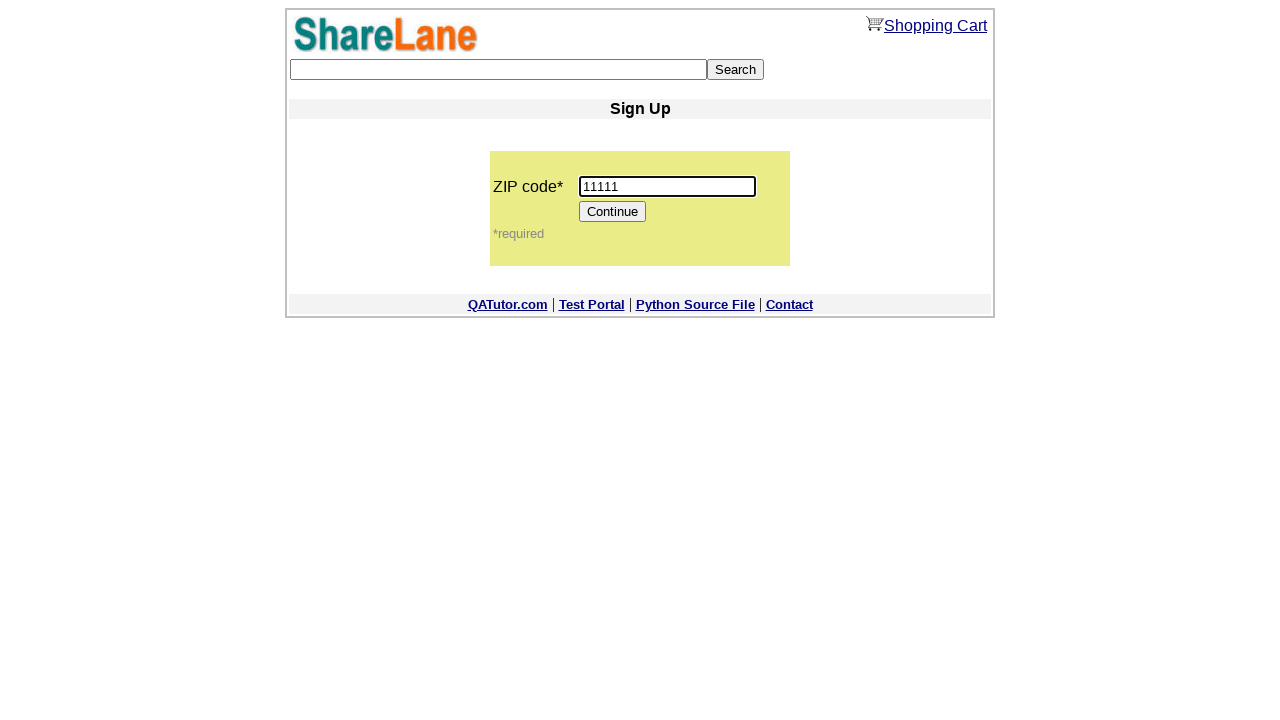

Pressed Enter key to submit zip code on input[name='zip_code']
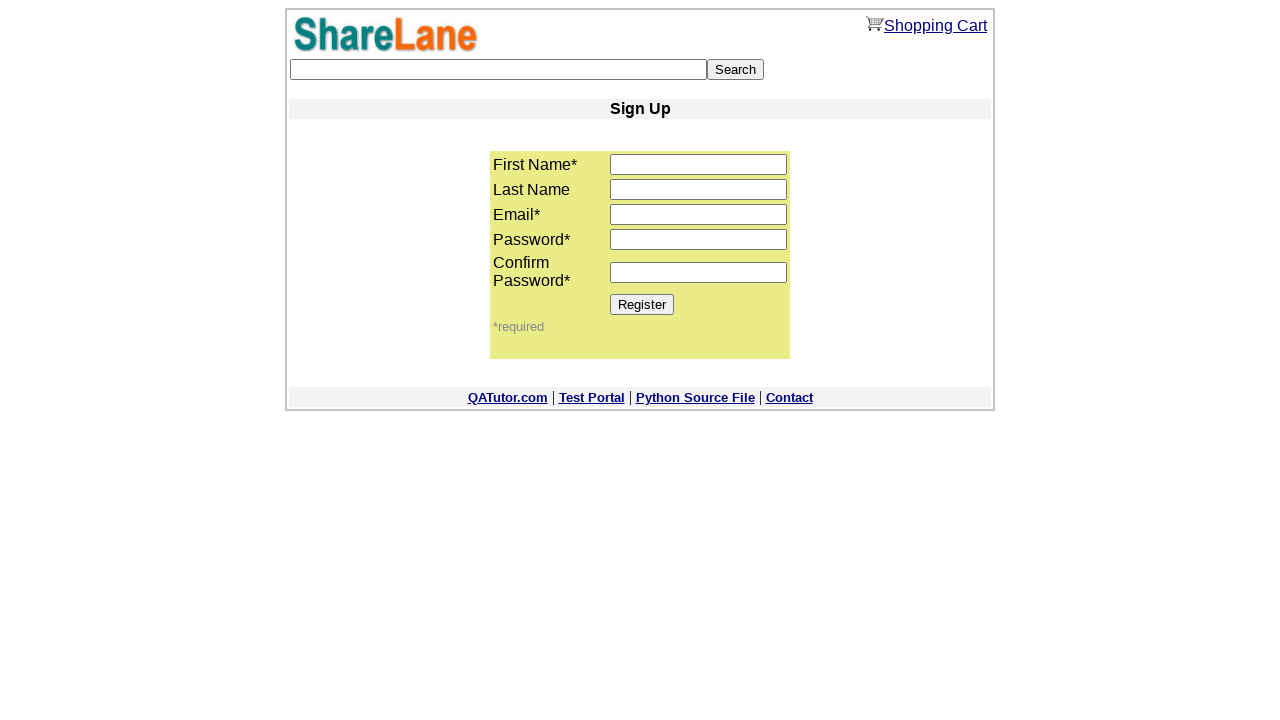

Verified next form field (first_name) appeared after zip code submission
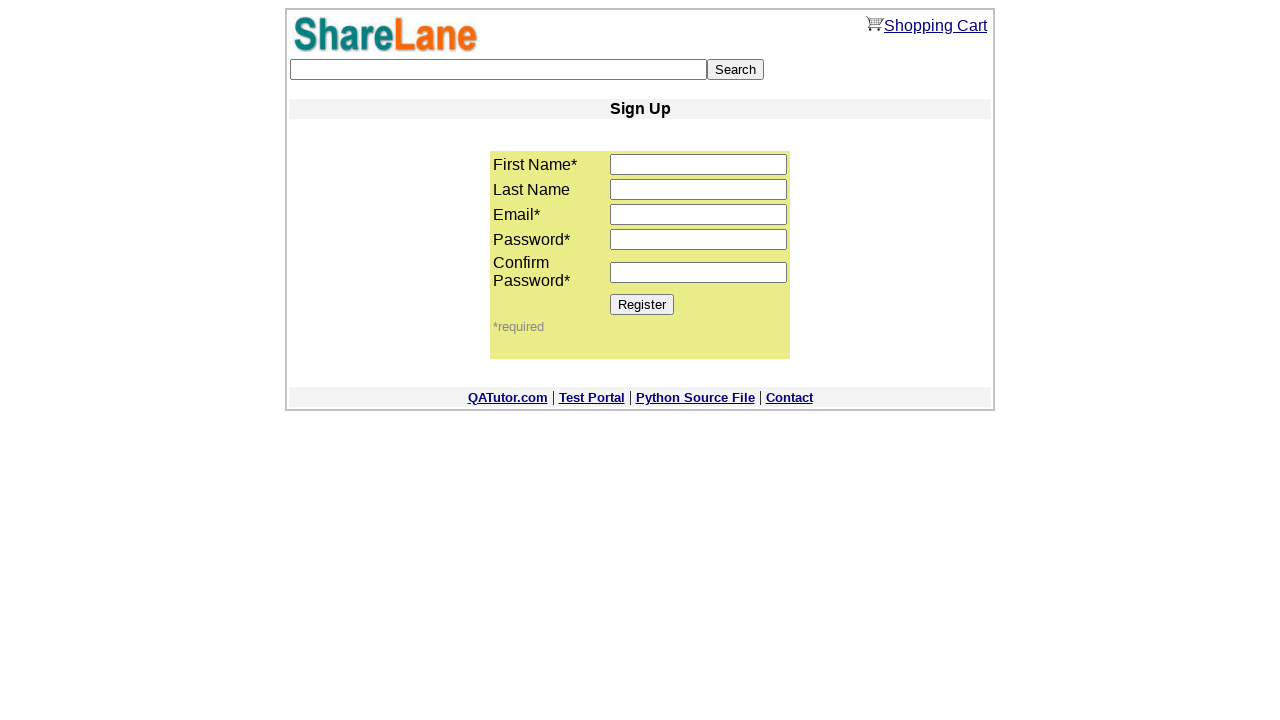

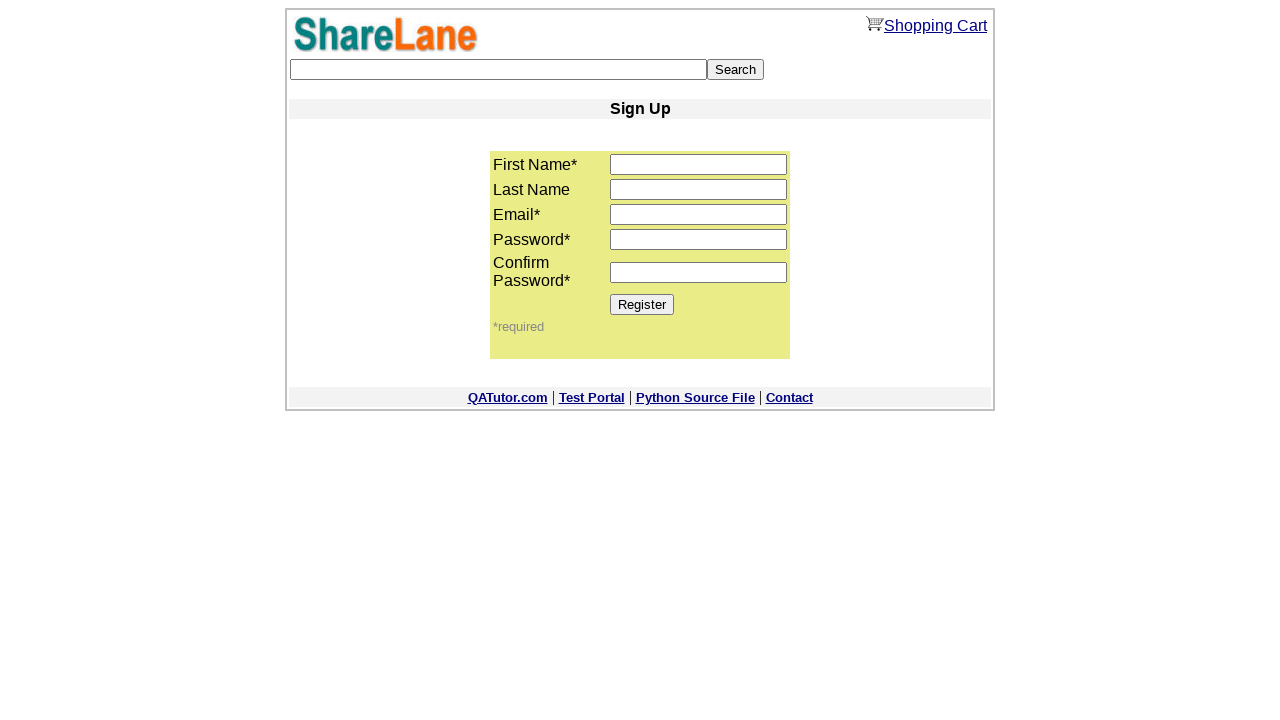